Tests dynamic web element properties by waiting for an element with random ID to become visible and verifying its text content

Starting URL: https://demoqa.com/dynamic-properties

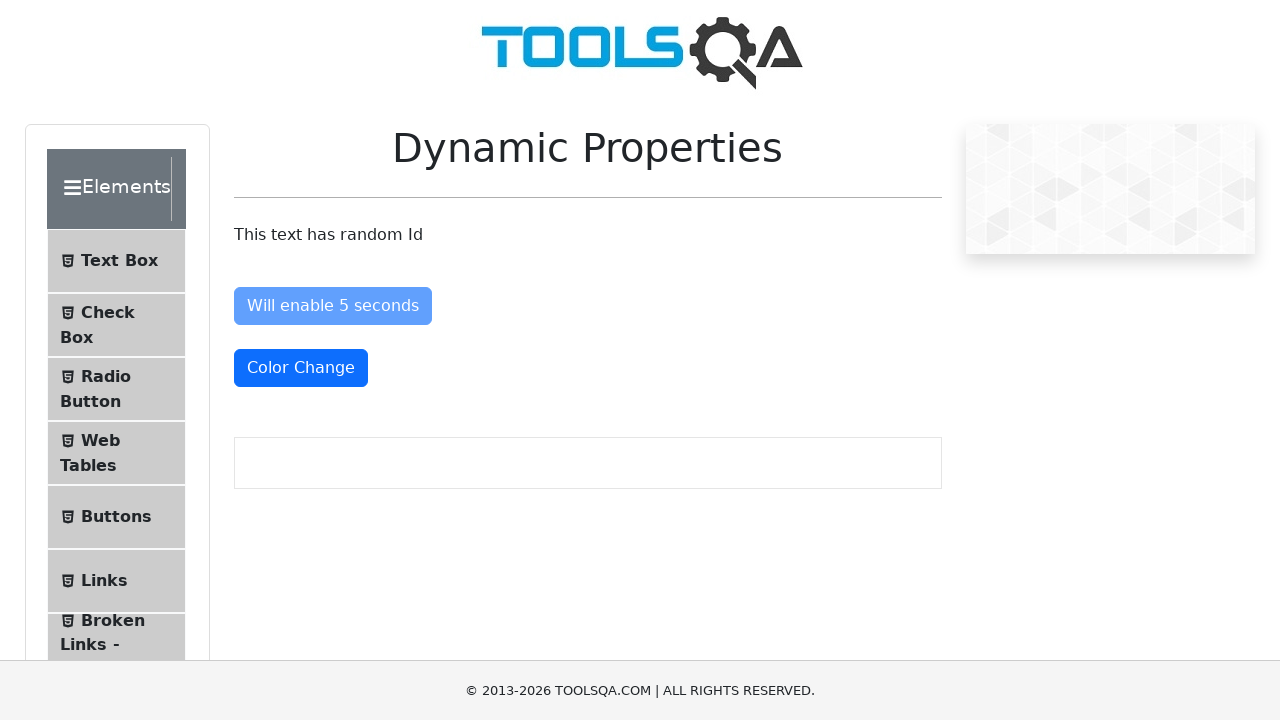

Waited for element with random ID to become visible
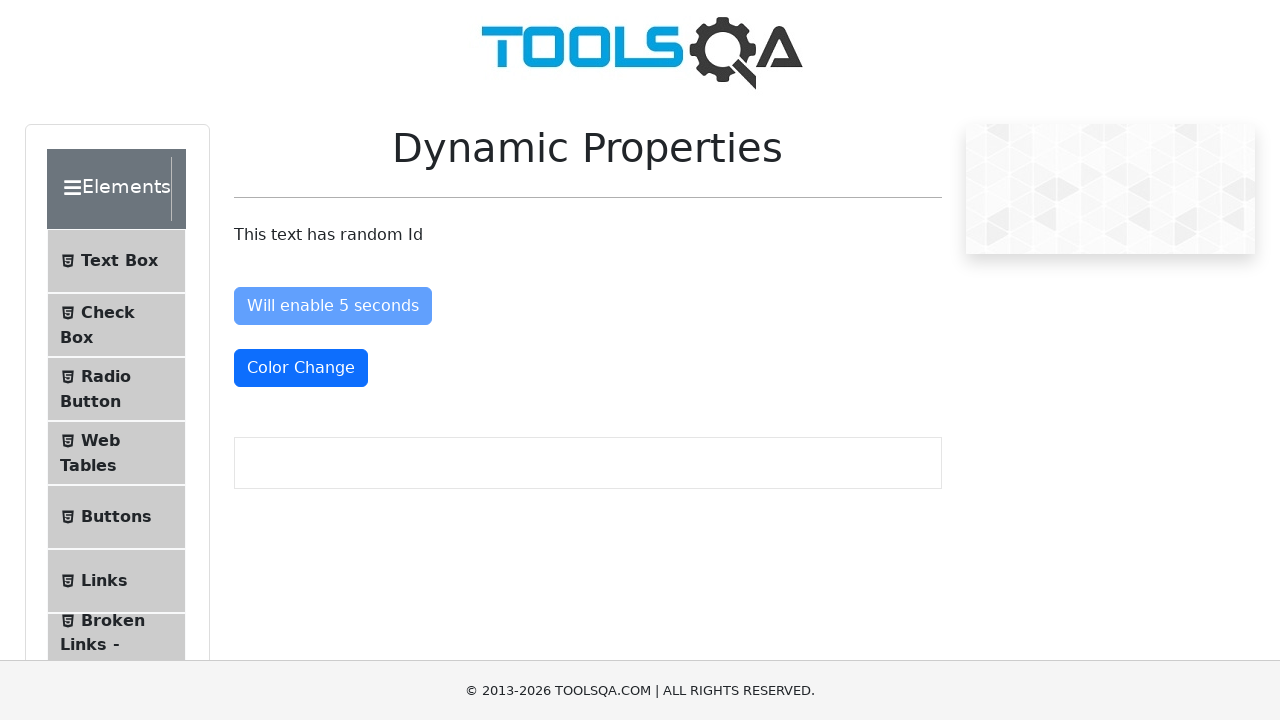

Retrieved text content from element with random ID
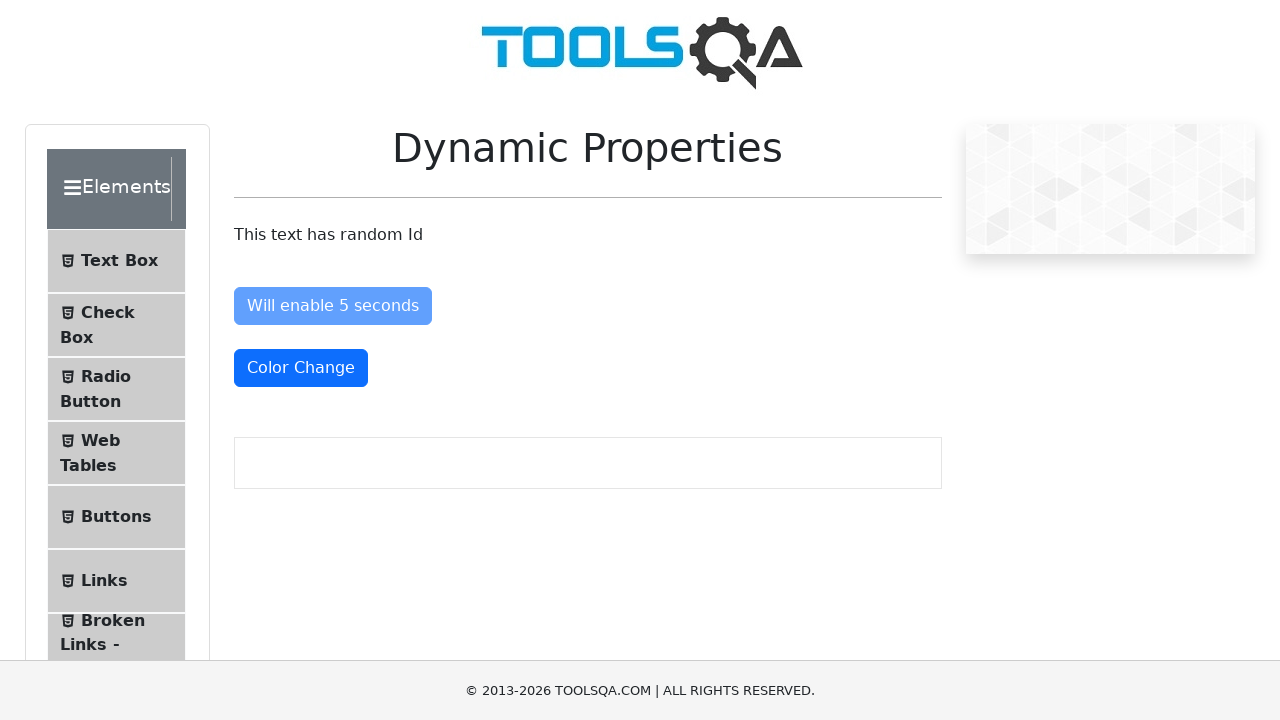

Verified text content matches expected value 'This text has random Id'
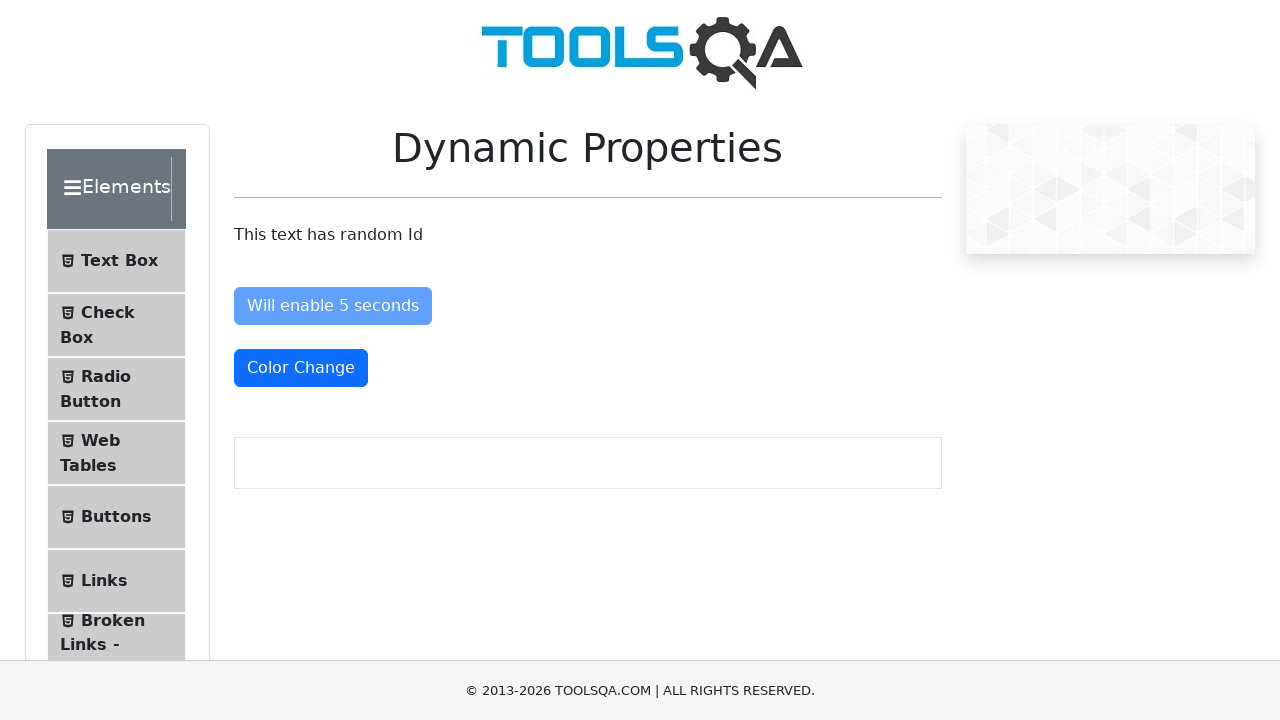

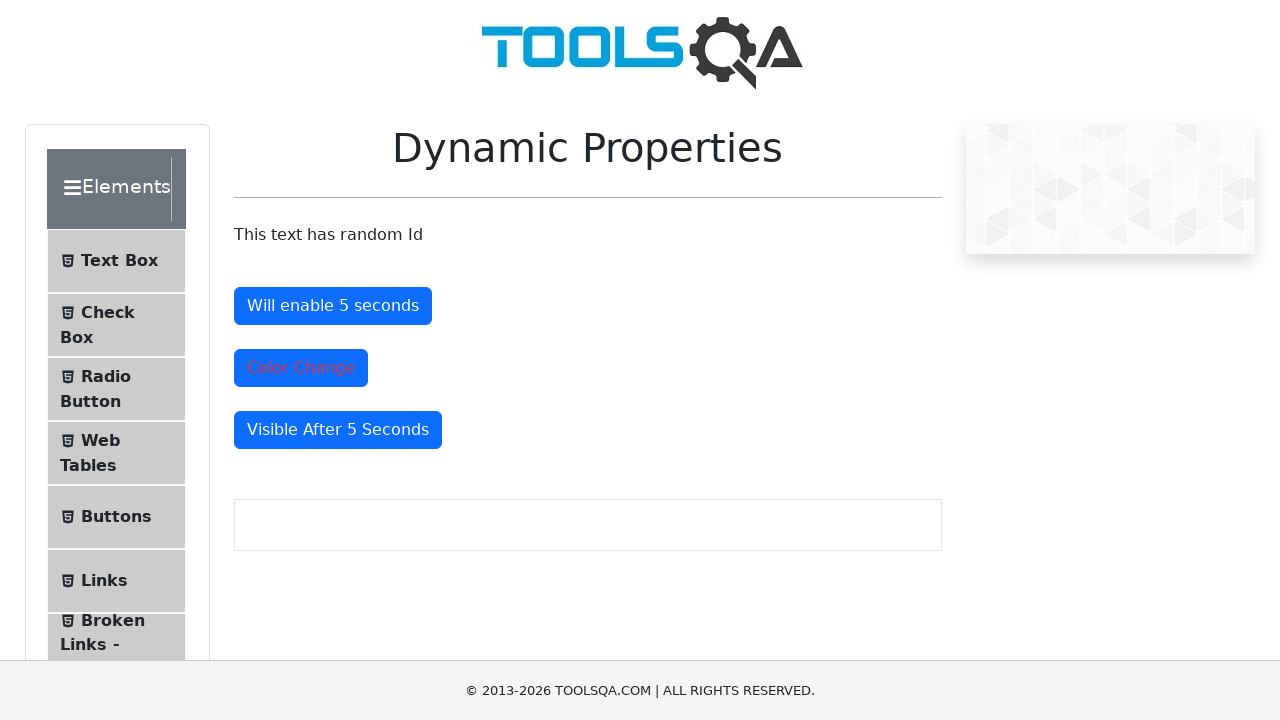